Tests JavaScript prompt alert functionality by clicking a button to trigger a JS prompt, entering text into the alert, accepting it, and verifying the result text is displayed correctly.

Starting URL: https://practice.cydeo.com/javascript_alerts

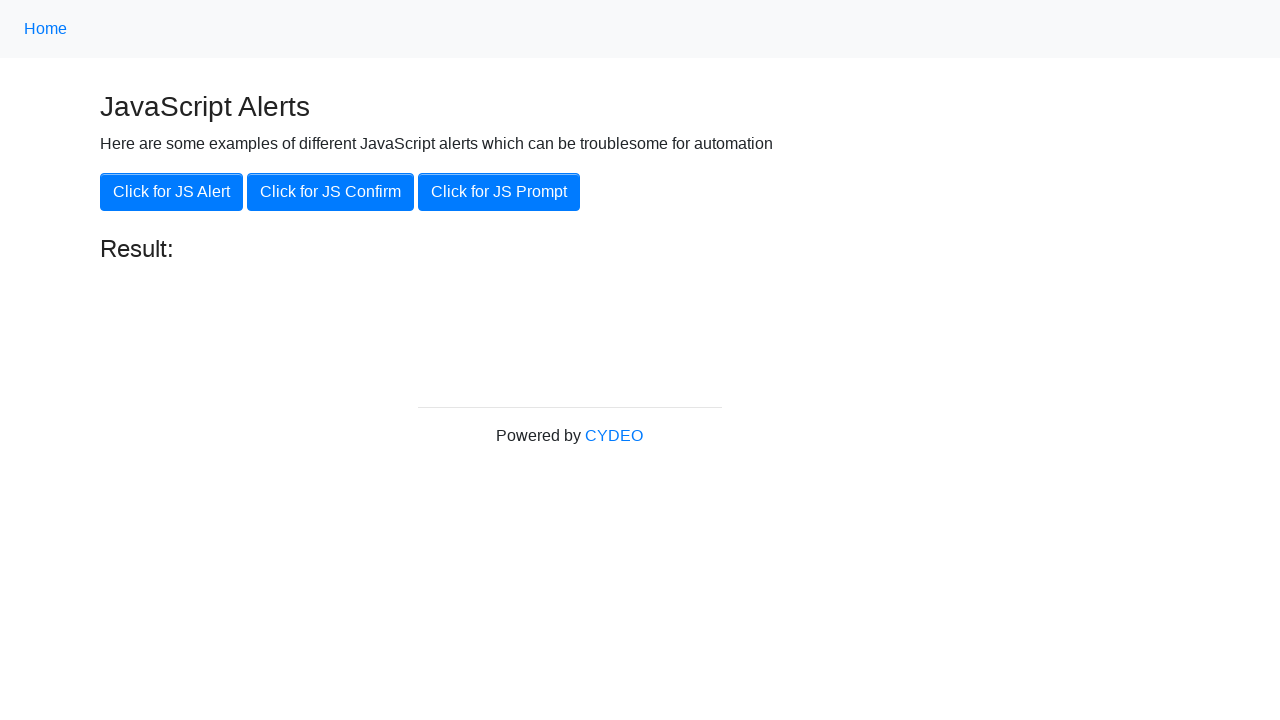

Clicked 'Click for JS Prompt' button to trigger JavaScript prompt at (499, 192) on xpath=//button[.='Click for JS Prompt']
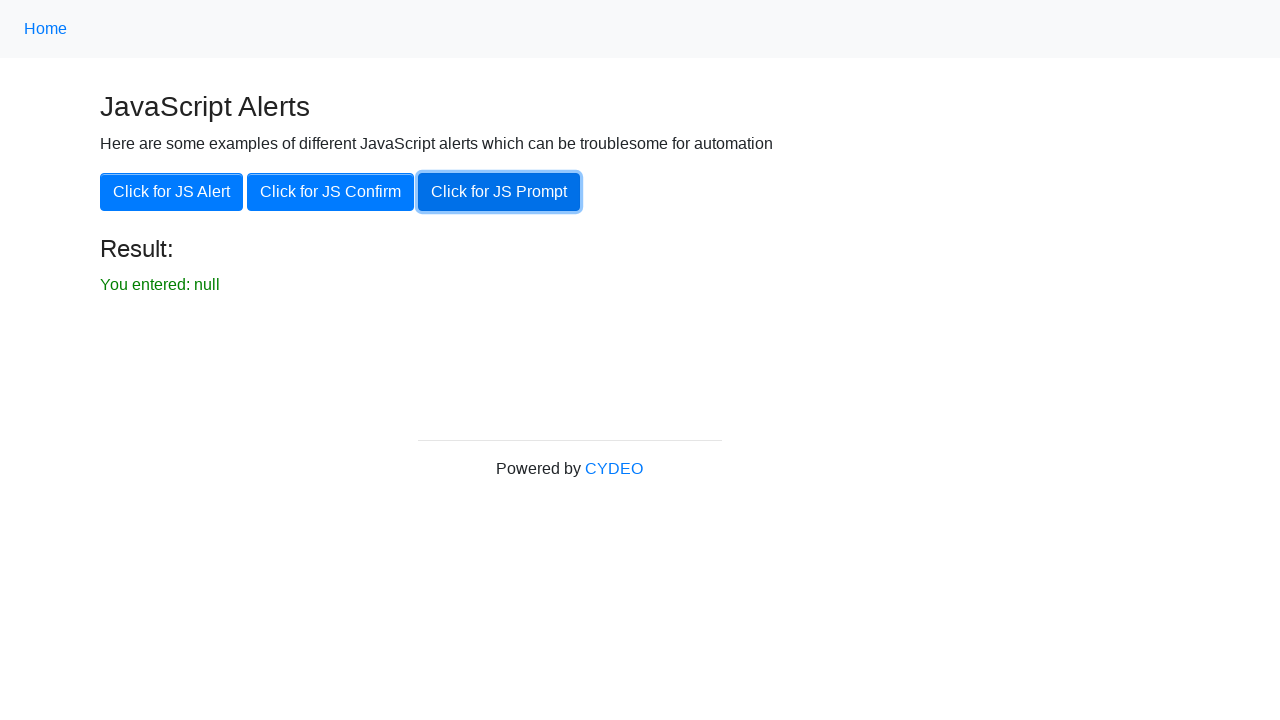

Set up dialog handler to accept prompt and enter 'hello'
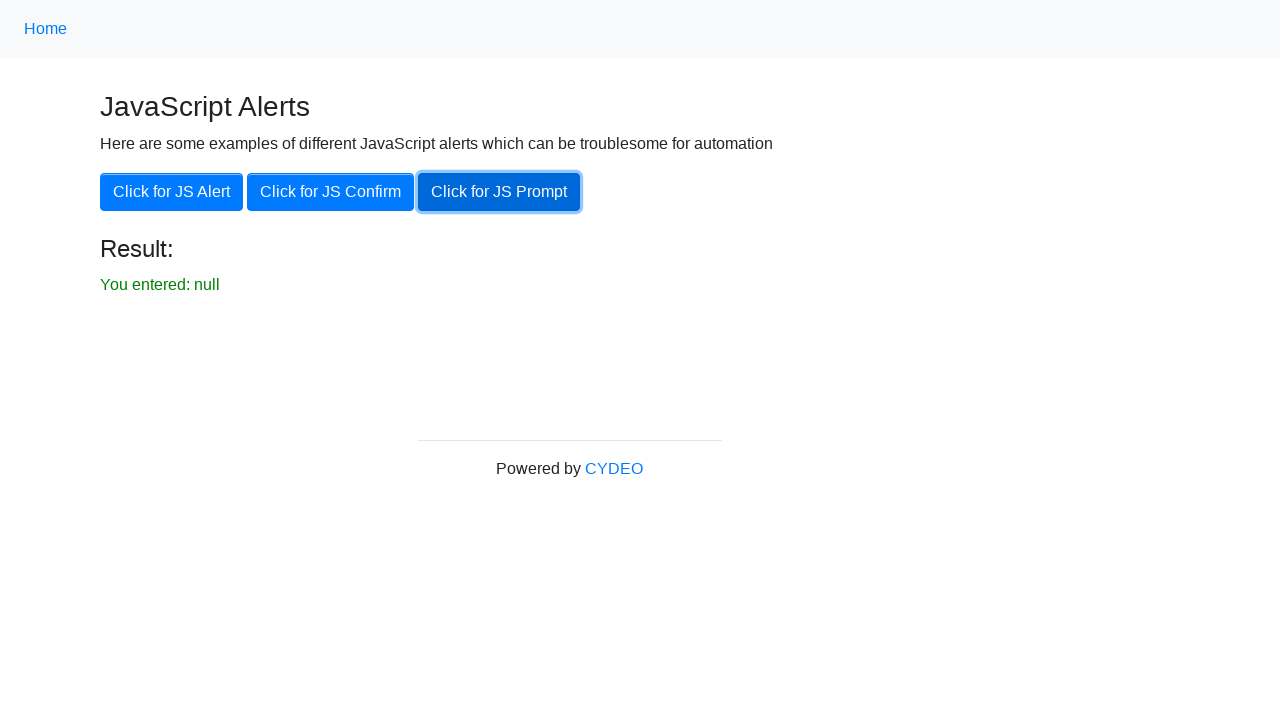

Clicked prompt button again to trigger dialog with handler active at (499, 192) on xpath=//button[.='Click for JS Prompt']
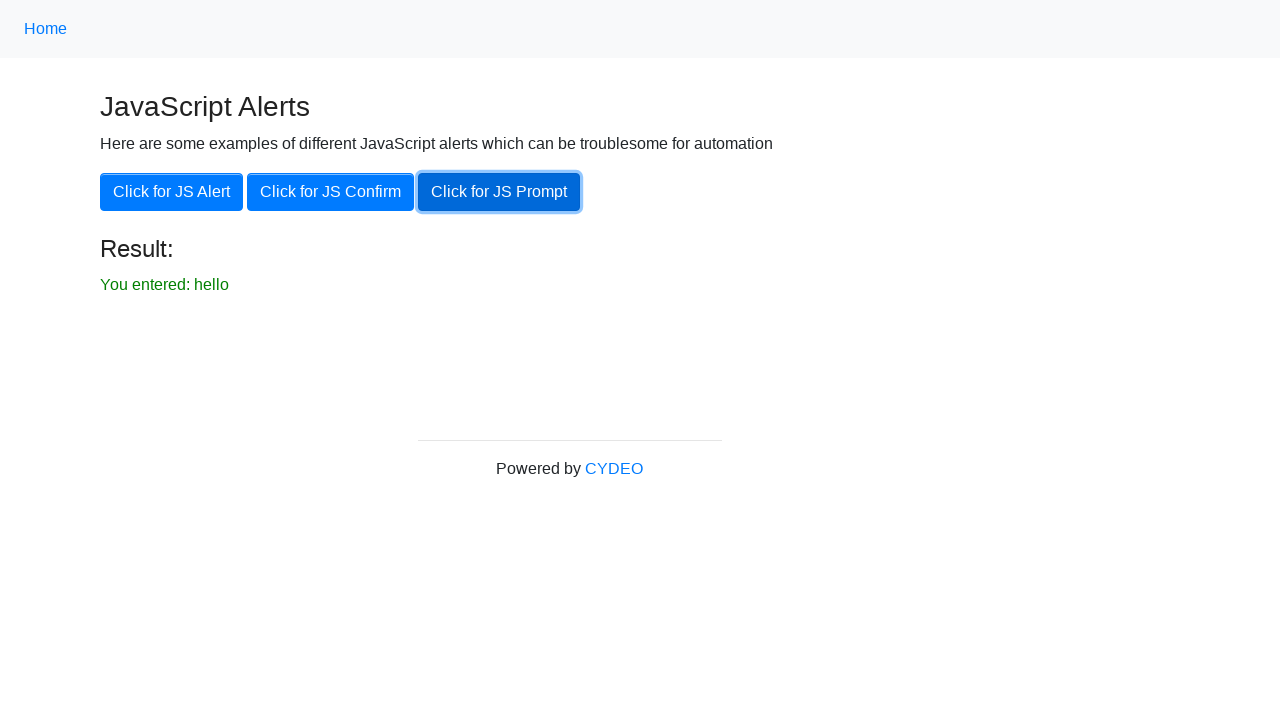

Result element became visible after accepting prompt
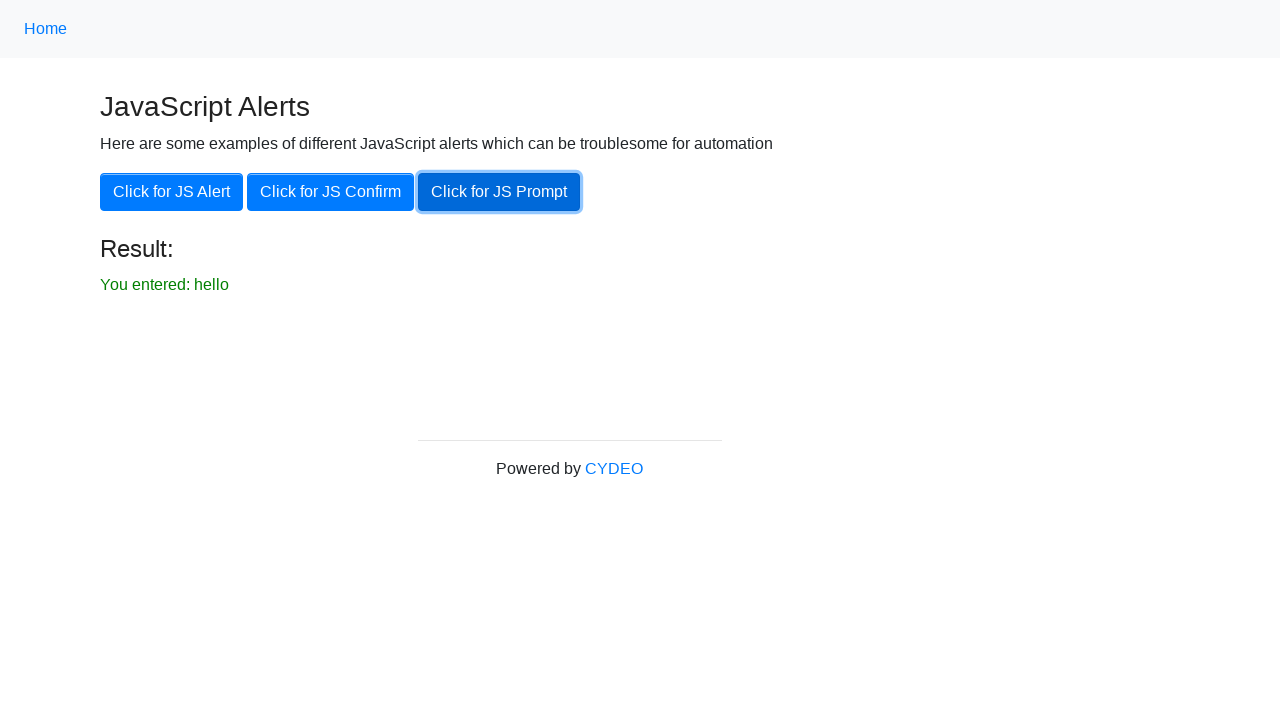

Verified result text displays 'You entered: hello' as expected
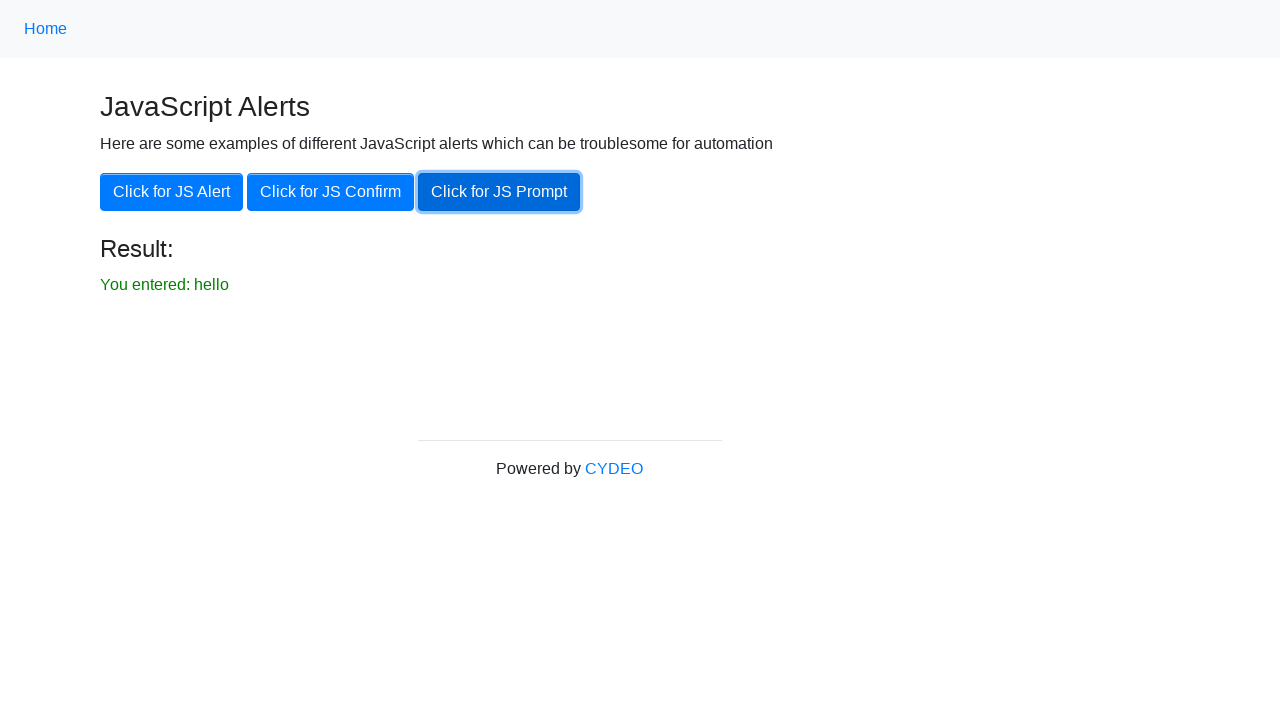

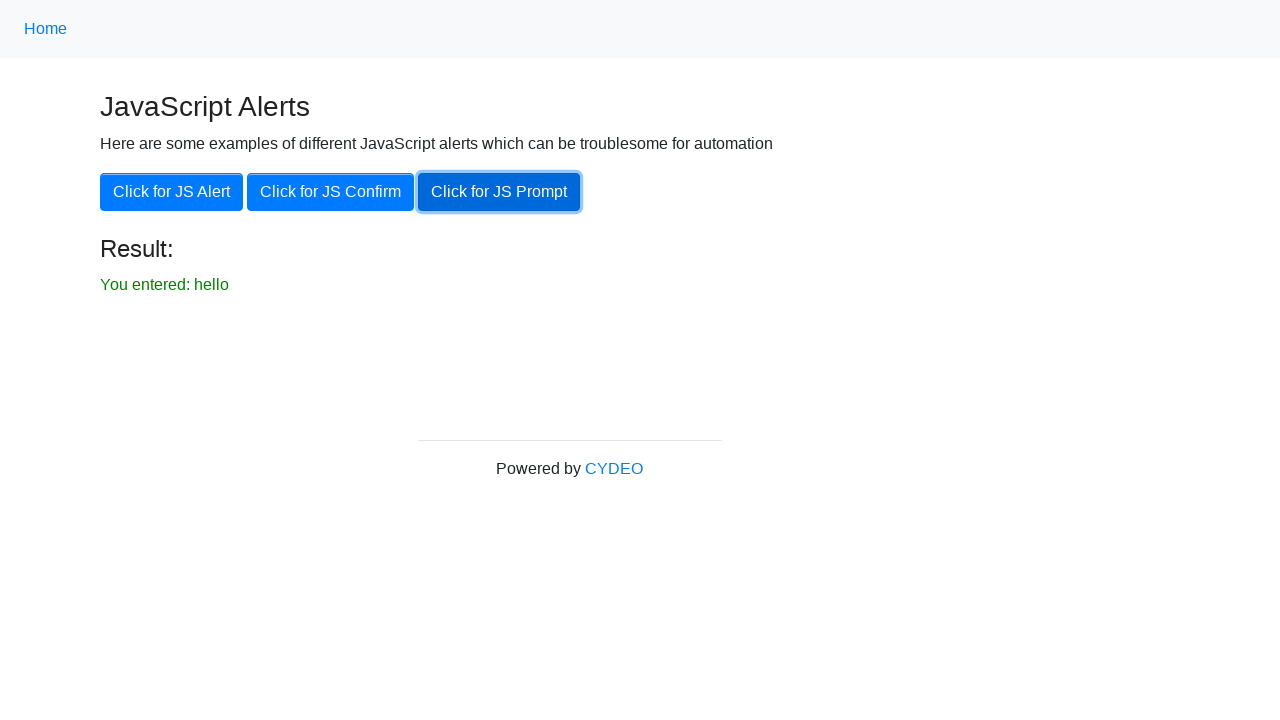